Tests frame switching and JavaScript alert/prompt handling by navigating to a W3Schools demo page, switching to an iframe, clicking a button that triggers a prompt, entering text into the prompt, accepting it, and verifying the result text appears on the page.

Starting URL: https://www.w3schools.com/js/tryit.asp?filename=tryjs_prompt

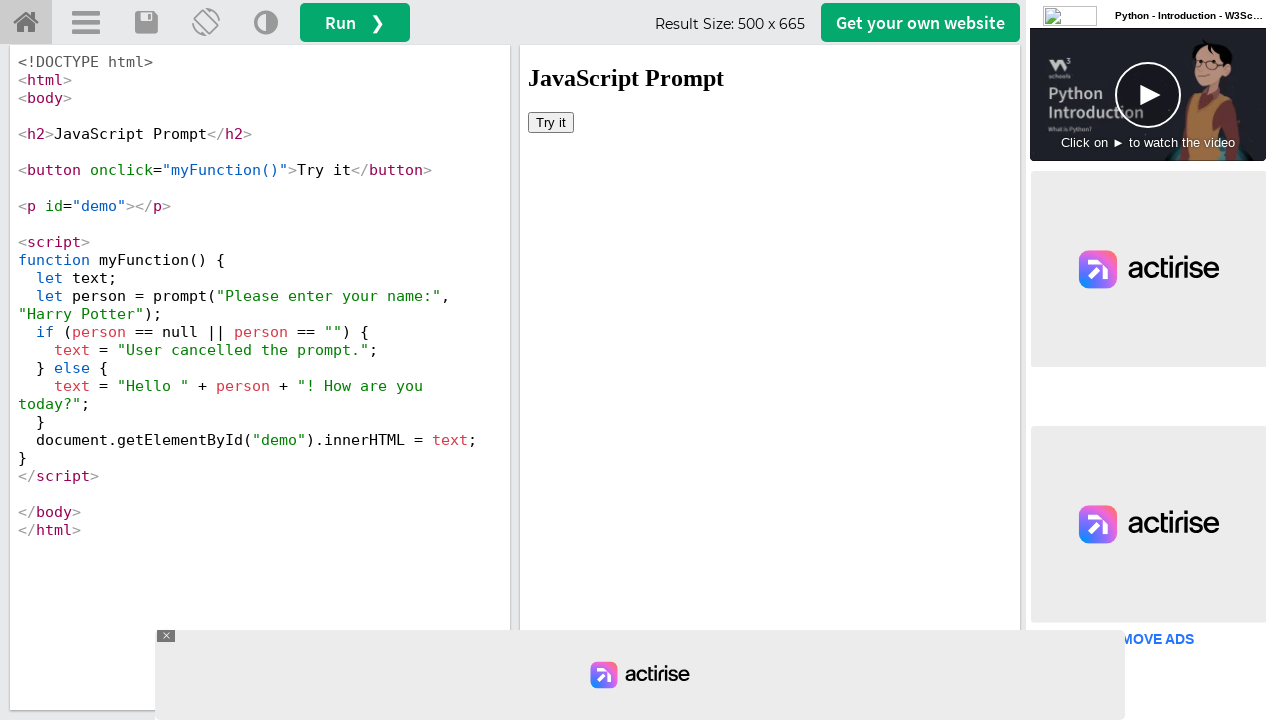

Located iframe element #iframeResult
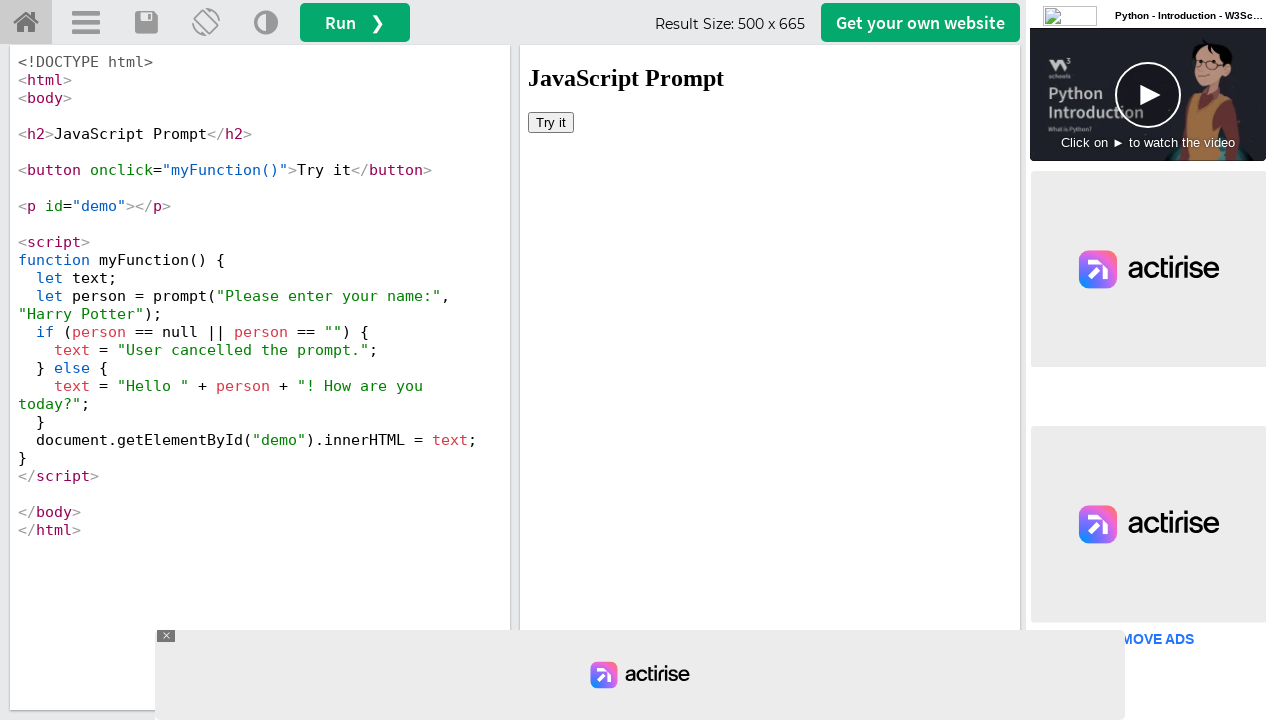

Clicked 'Try it' button inside iframe at (551, 122) on #iframeResult >> internal:control=enter-frame >> xpath=//button[text()='Try it']
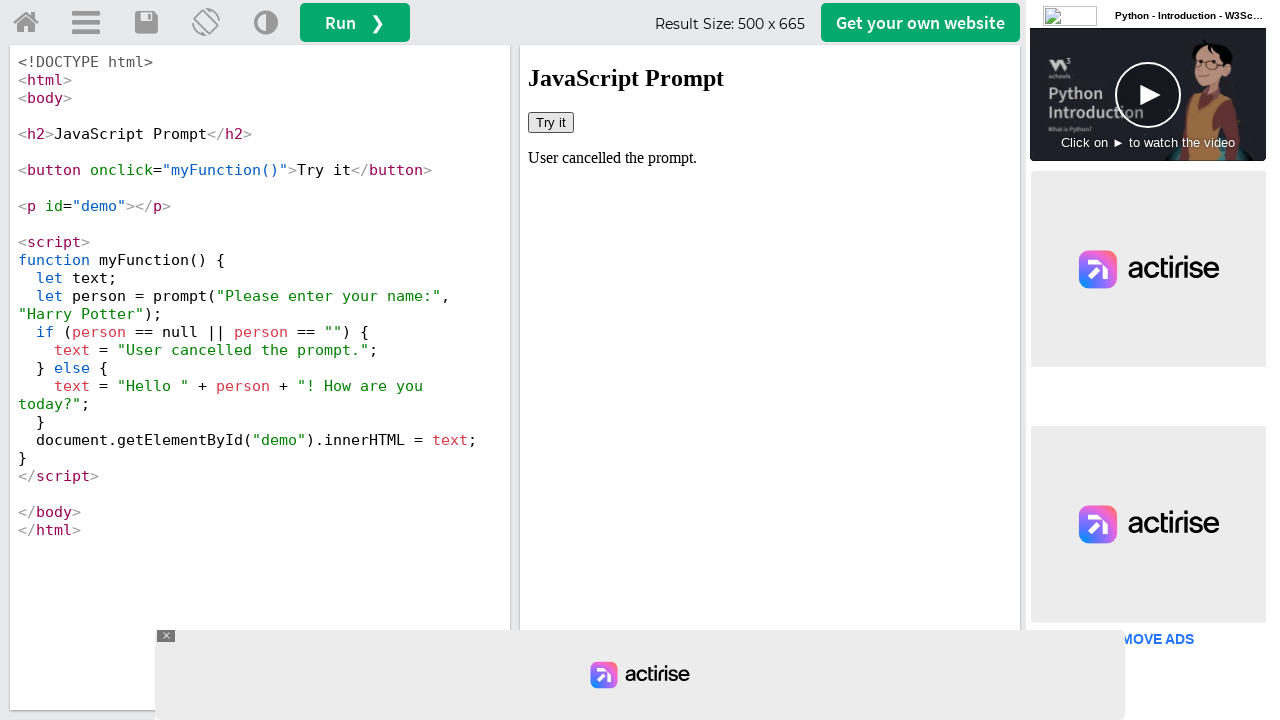

Set up dialog handler to accept prompts with text 'Braiant Cuevas'
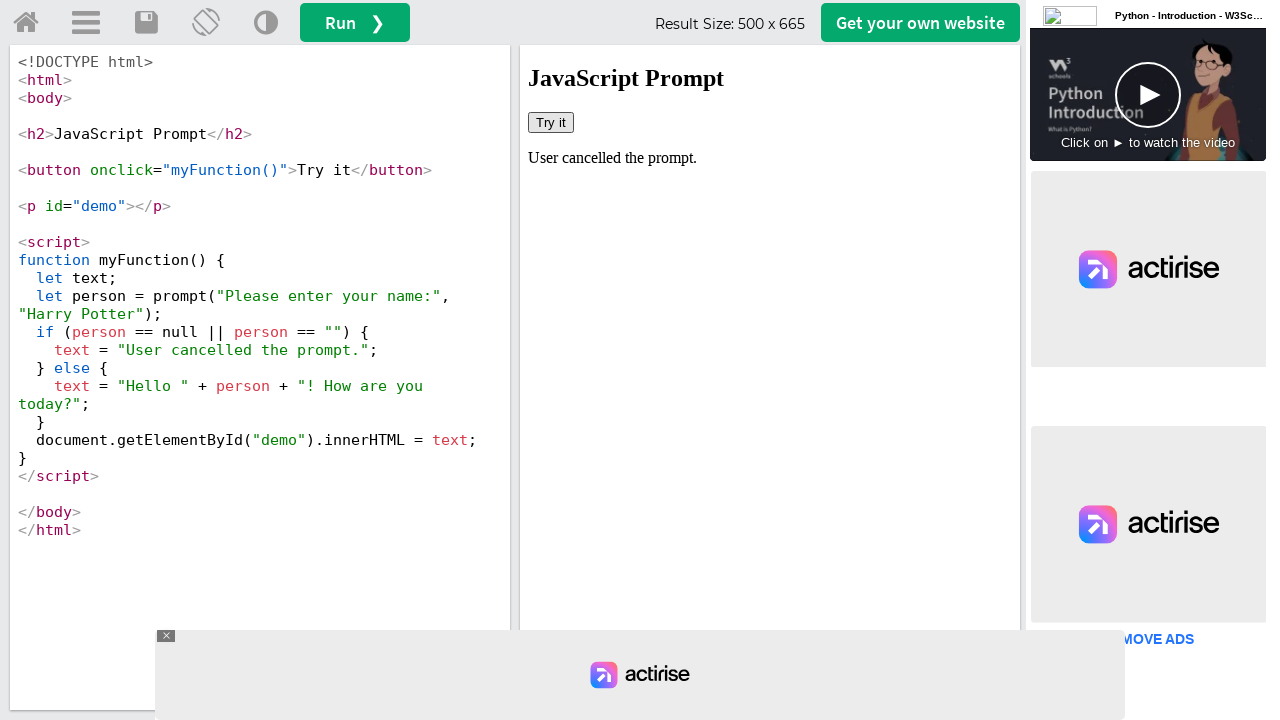

Clicked 'Try it' button again to trigger JavaScript prompt at (551, 122) on #iframeResult >> internal:control=enter-frame >> xpath=//button[text()='Try it']
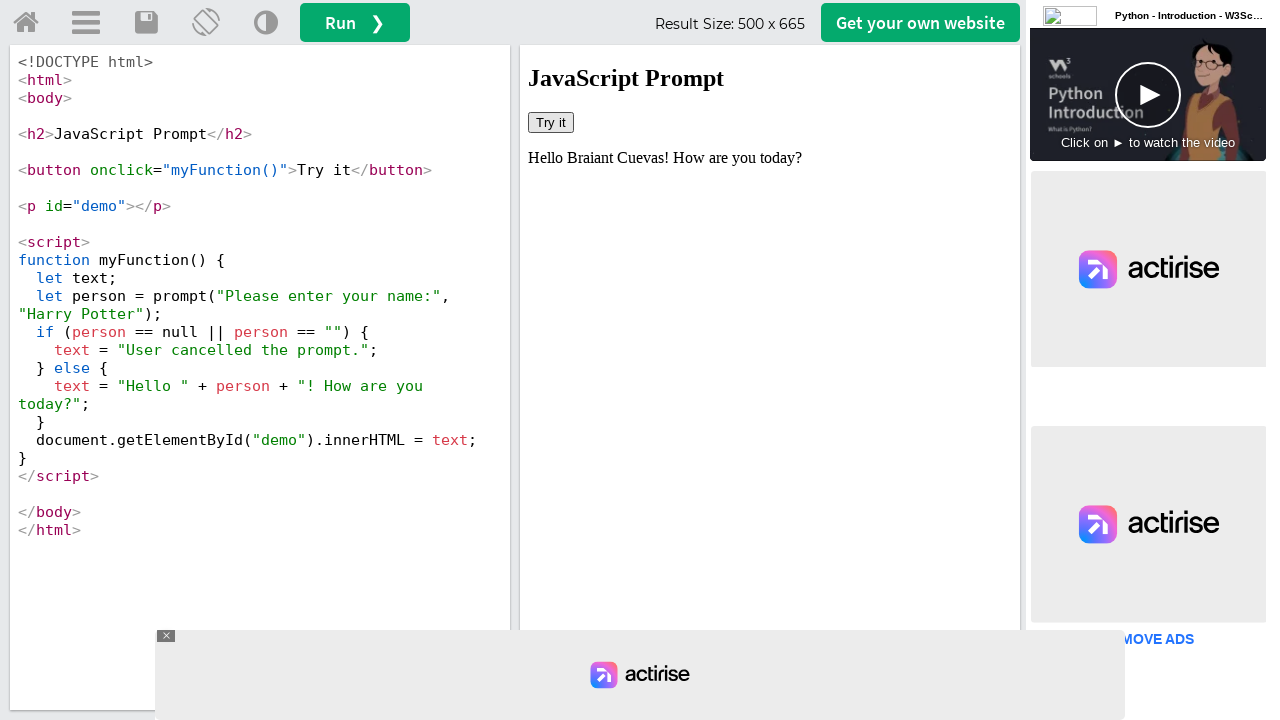

Waited 1000ms for prompt to be processed
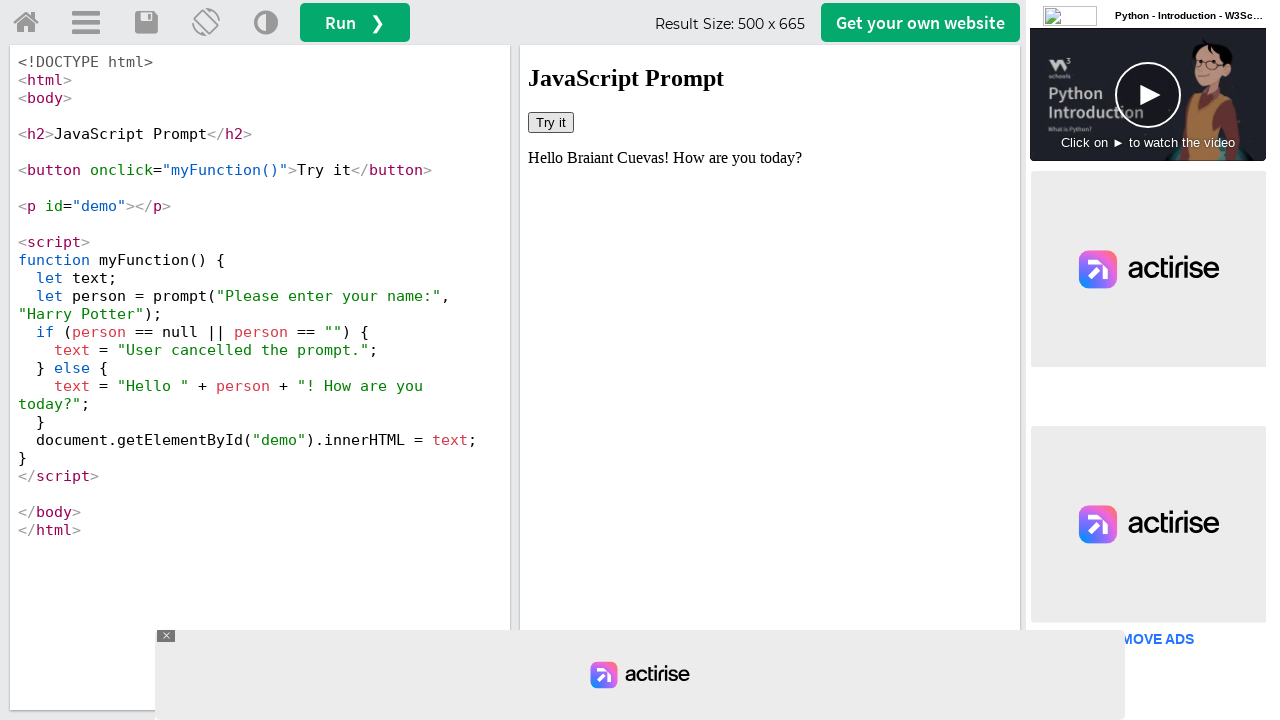

Retrieved text content from #demo element in iframe
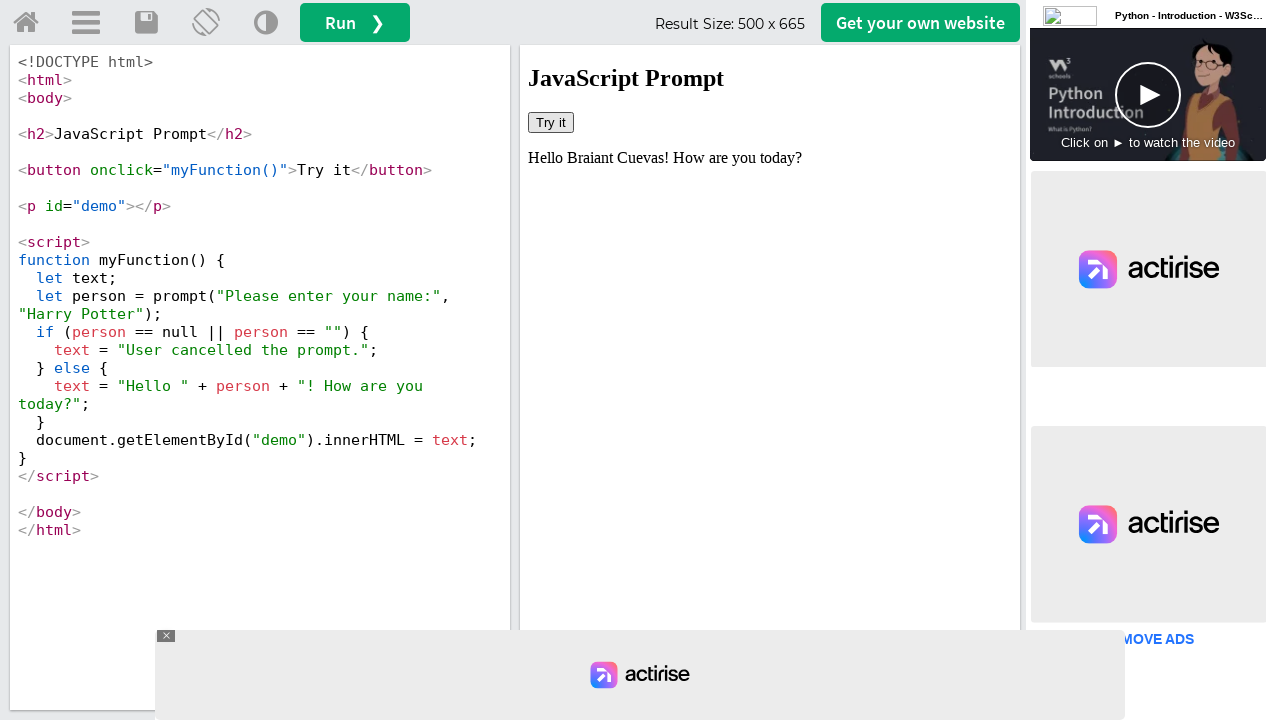

Verified that 'Braiant' is present in demo text
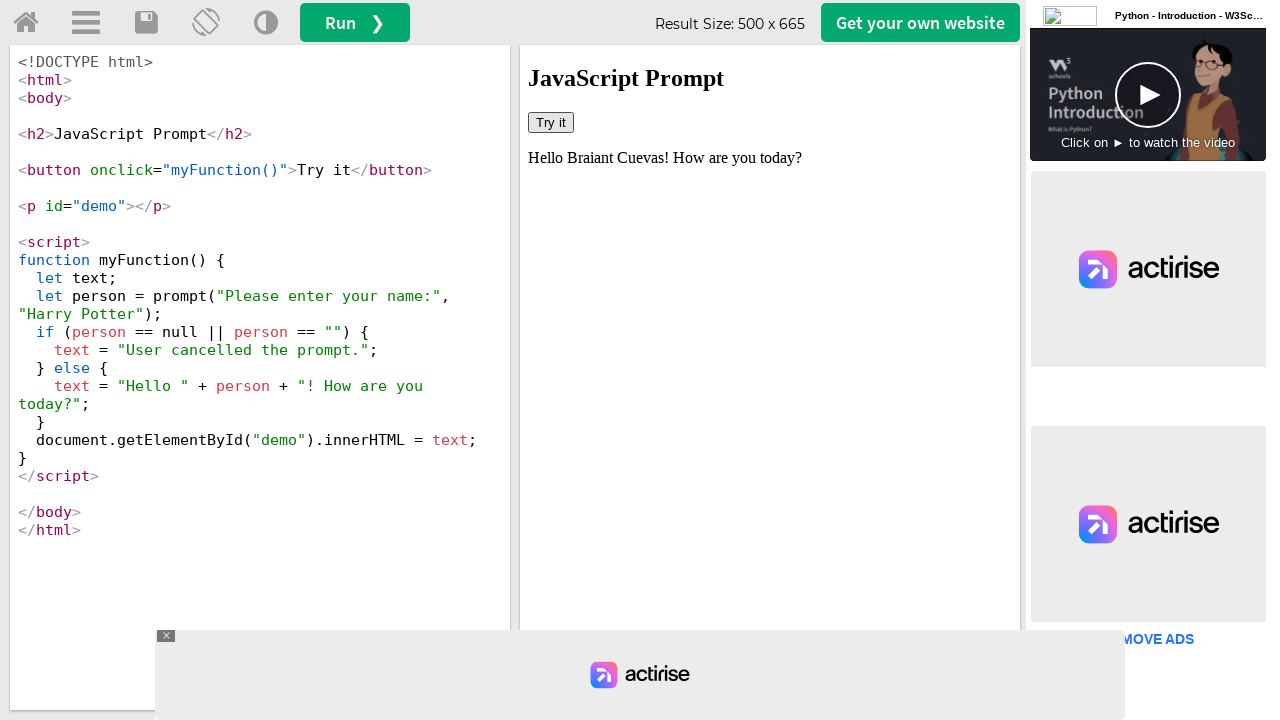

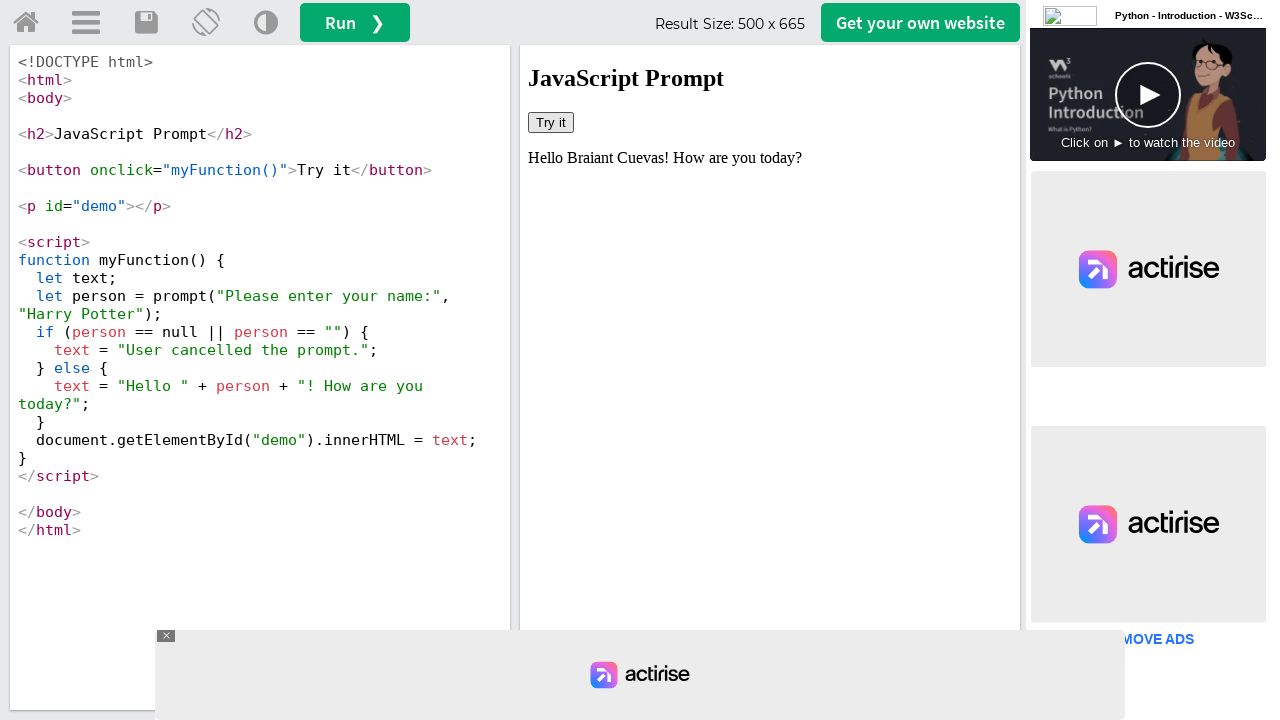